Tests the add/remove elements functionality on Herokuapp by clicking to add an element and verifying it appears

Starting URL: https://the-internet.herokuapp.com/

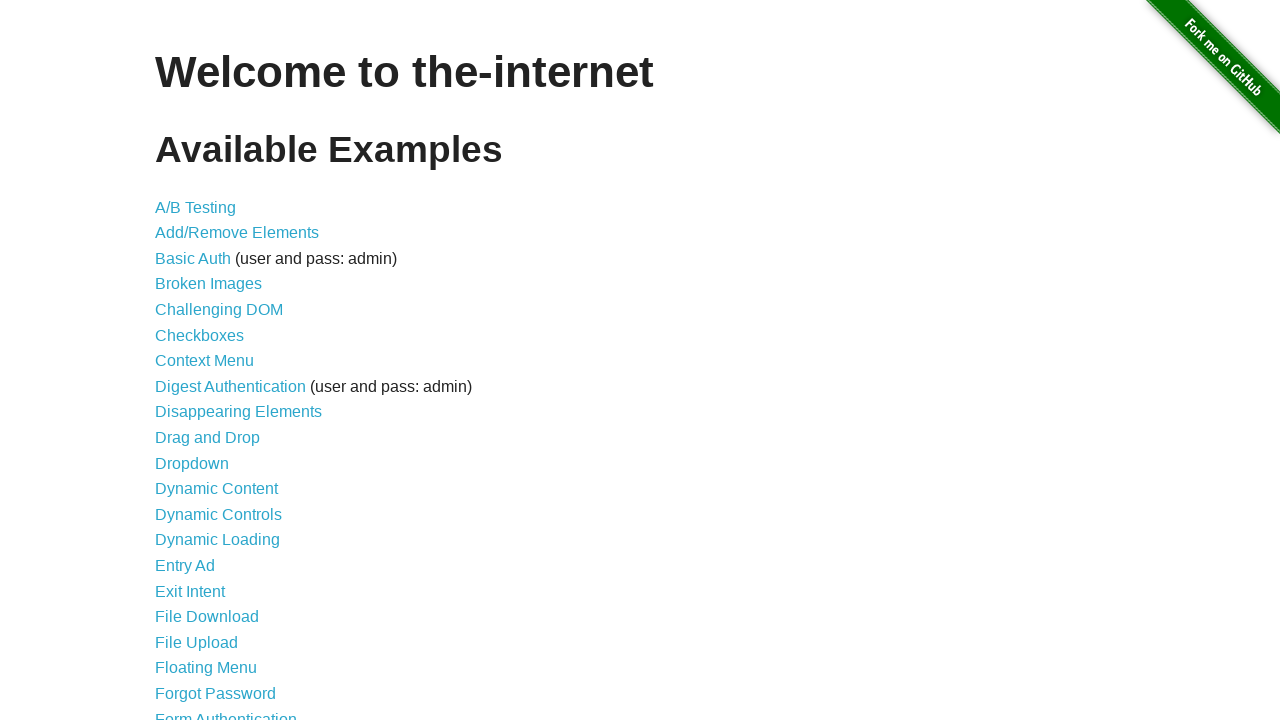

Clicked on Add/Remove Elements link at (237, 233) on a[href='/add_remove_elements/']
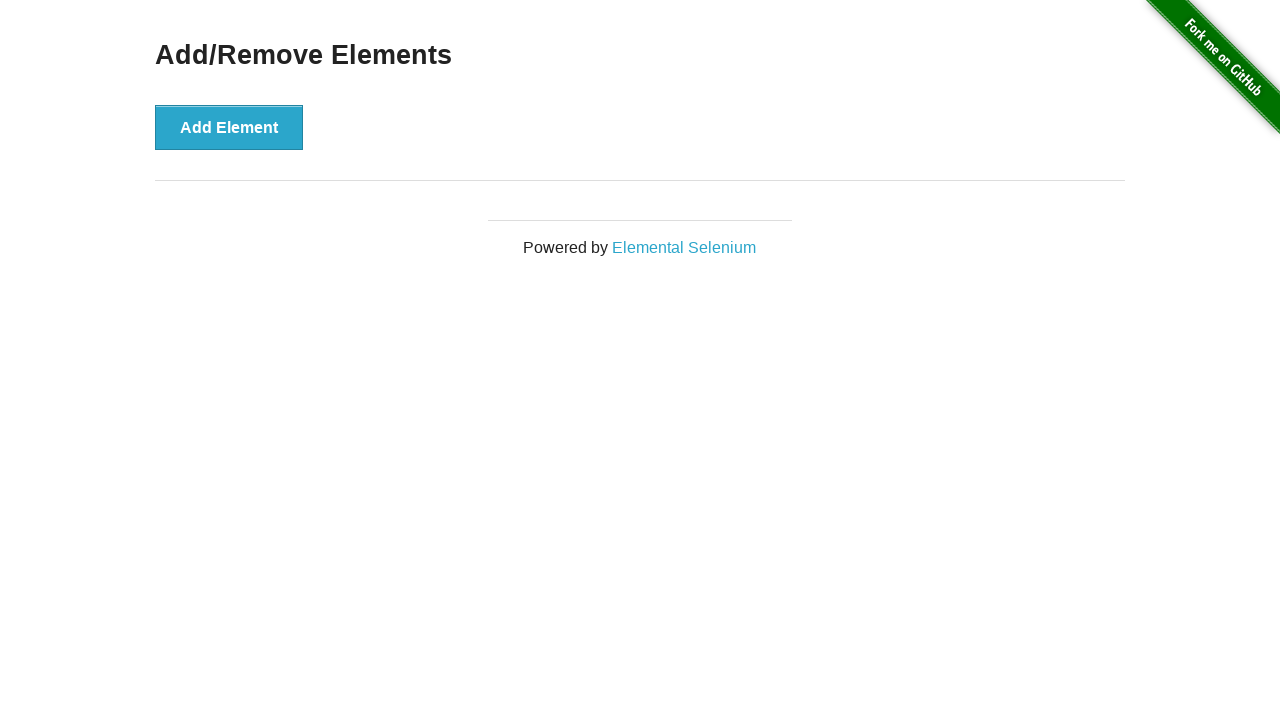

Clicked Add Element button at (229, 127) on button[onclick='addElement()']
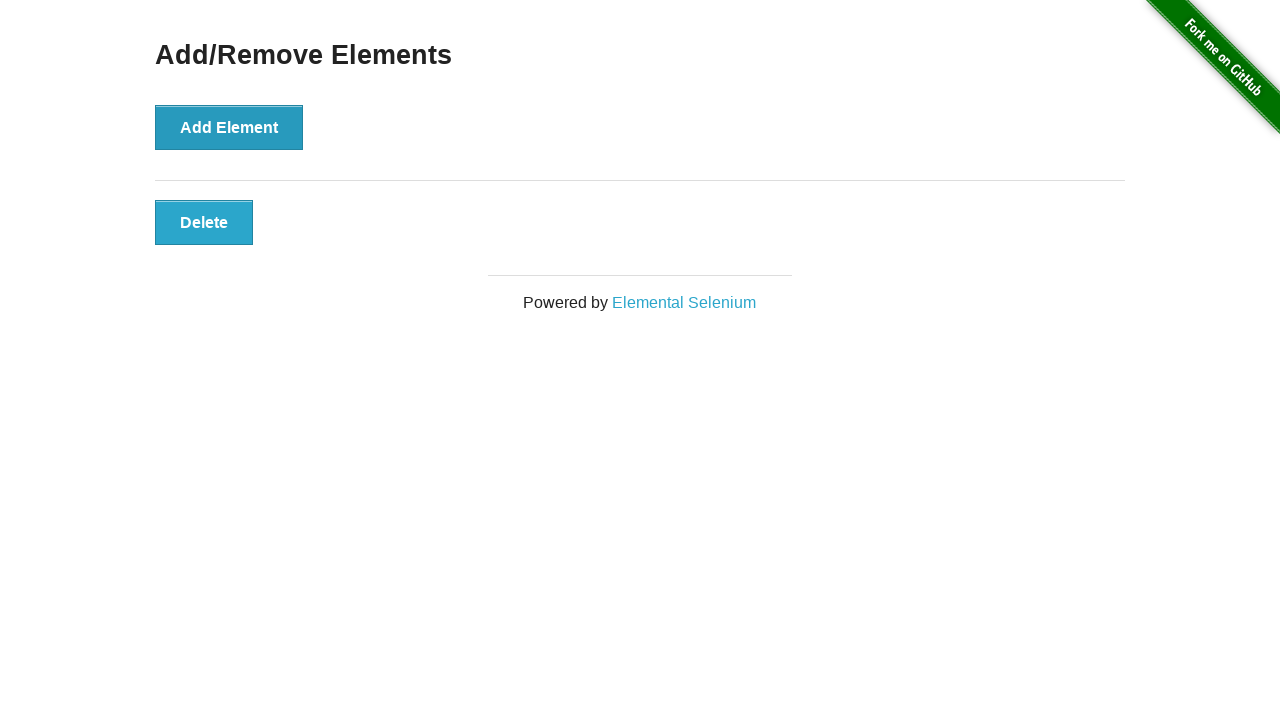

Verified the added element is displayed
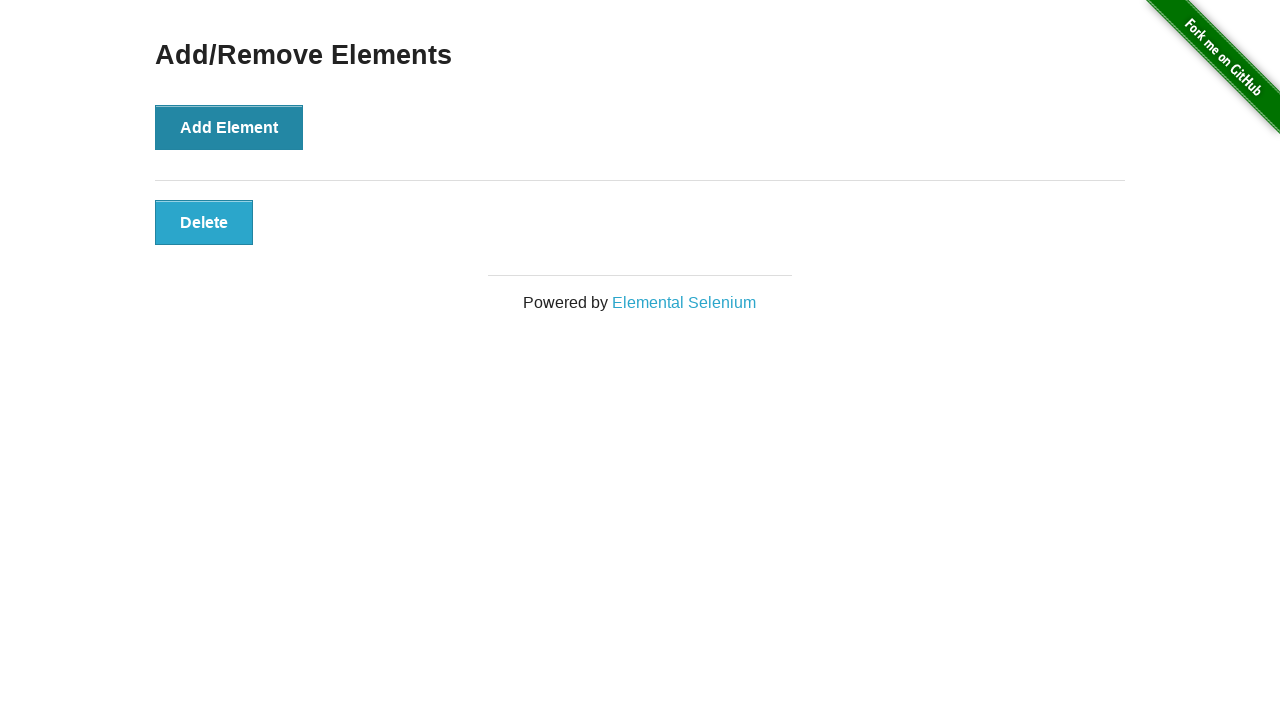

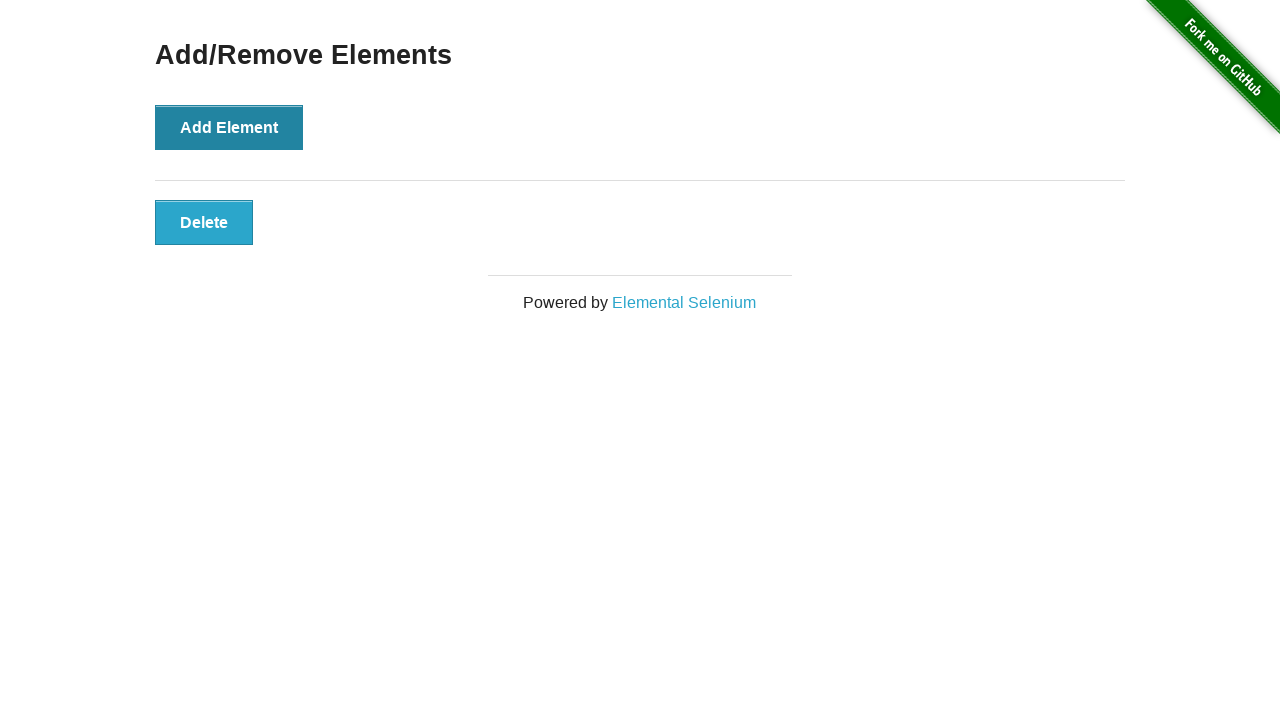